Tests opening a new browser tab, switching to it, and navigating to a different URL in the new tab.

Starting URL: https://the-internet.herokuapp.com/windows

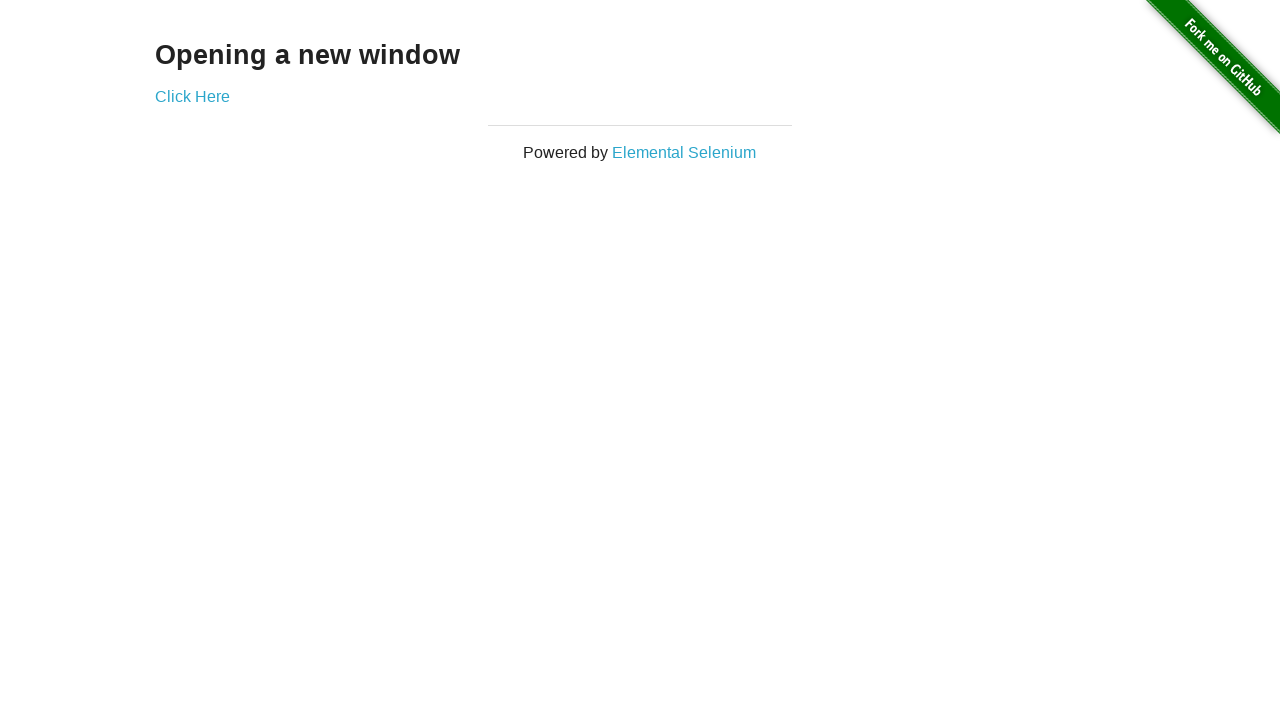

Opened a new browser tab
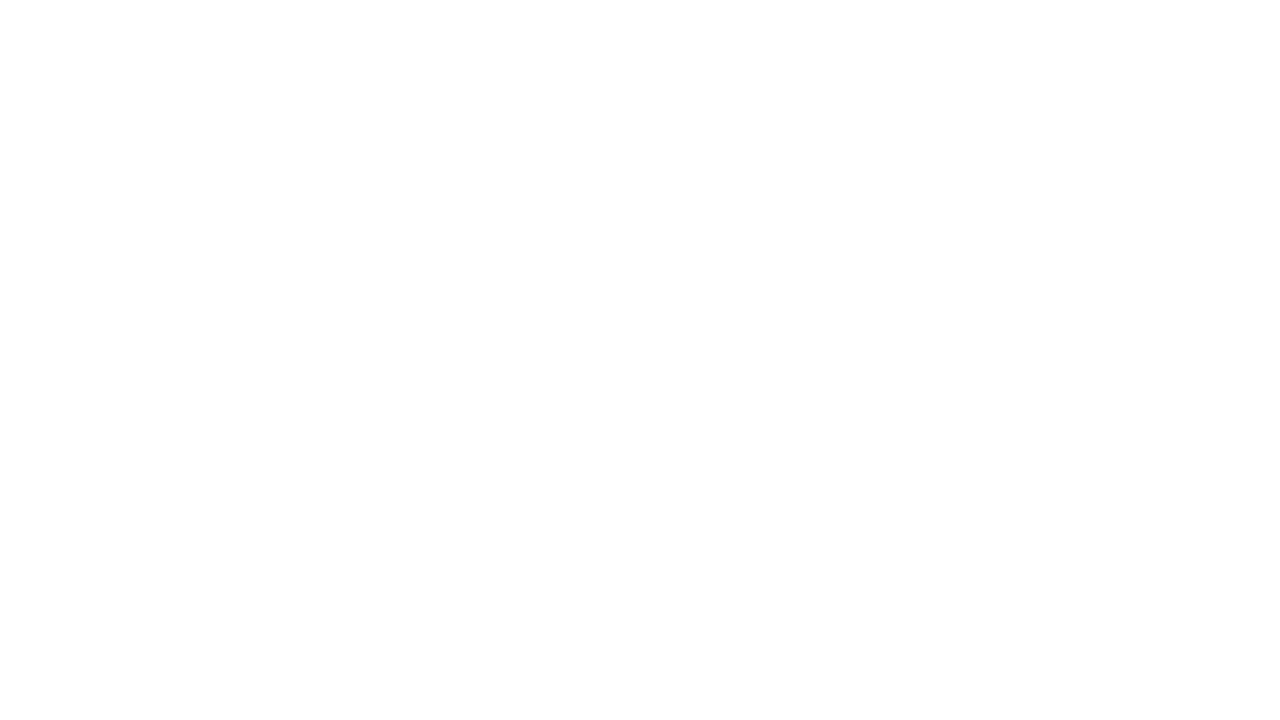

Navigated to https://the-internet.herokuapp.com/typos in the new tab
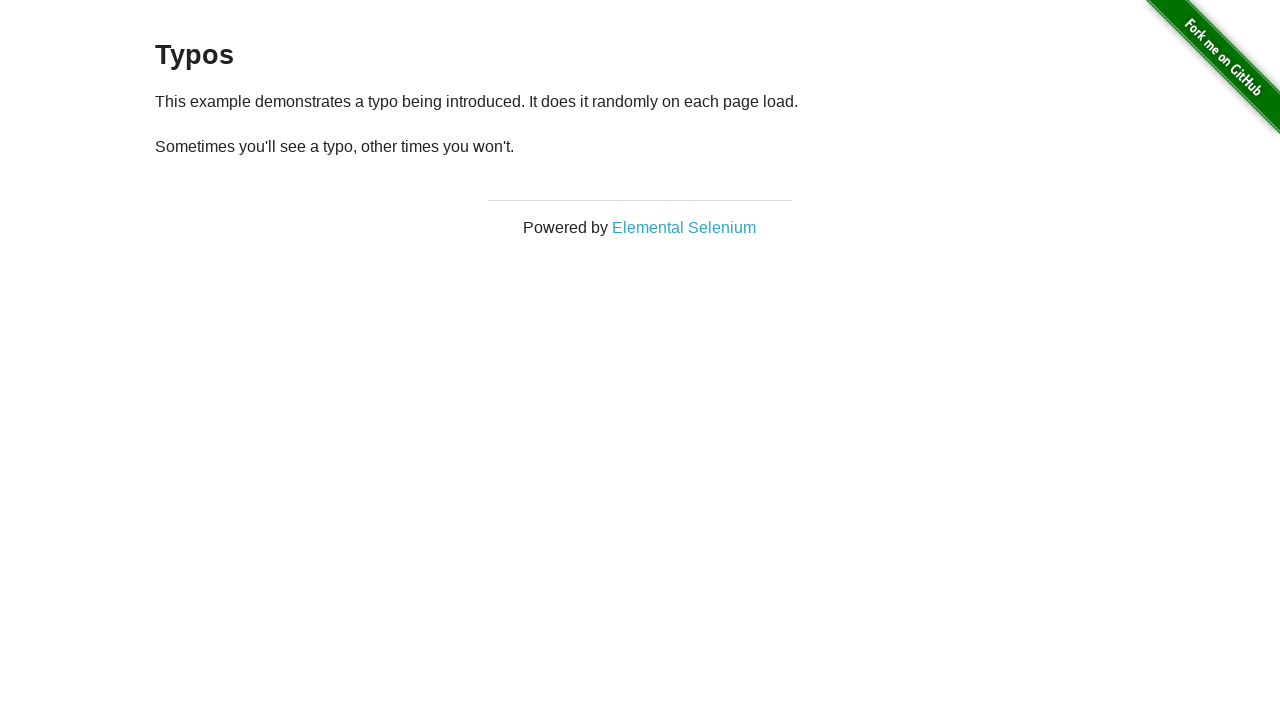

Verified 2 tabs are open in the browser context
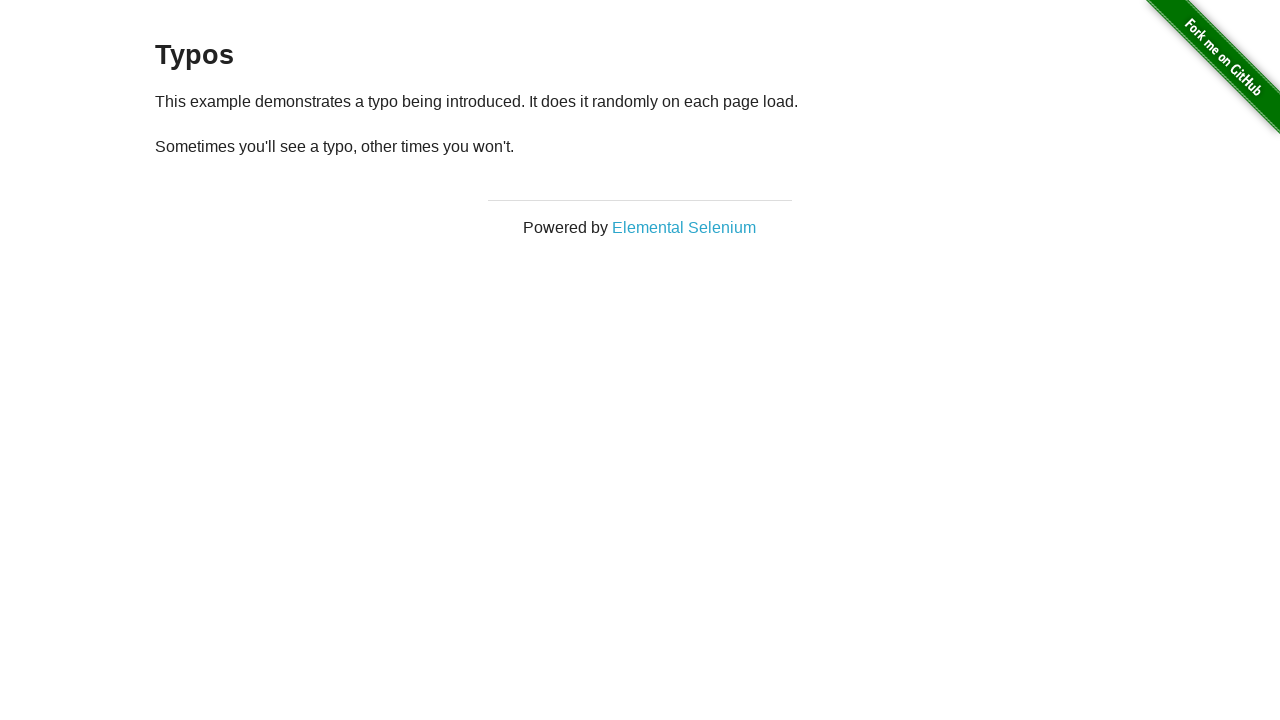

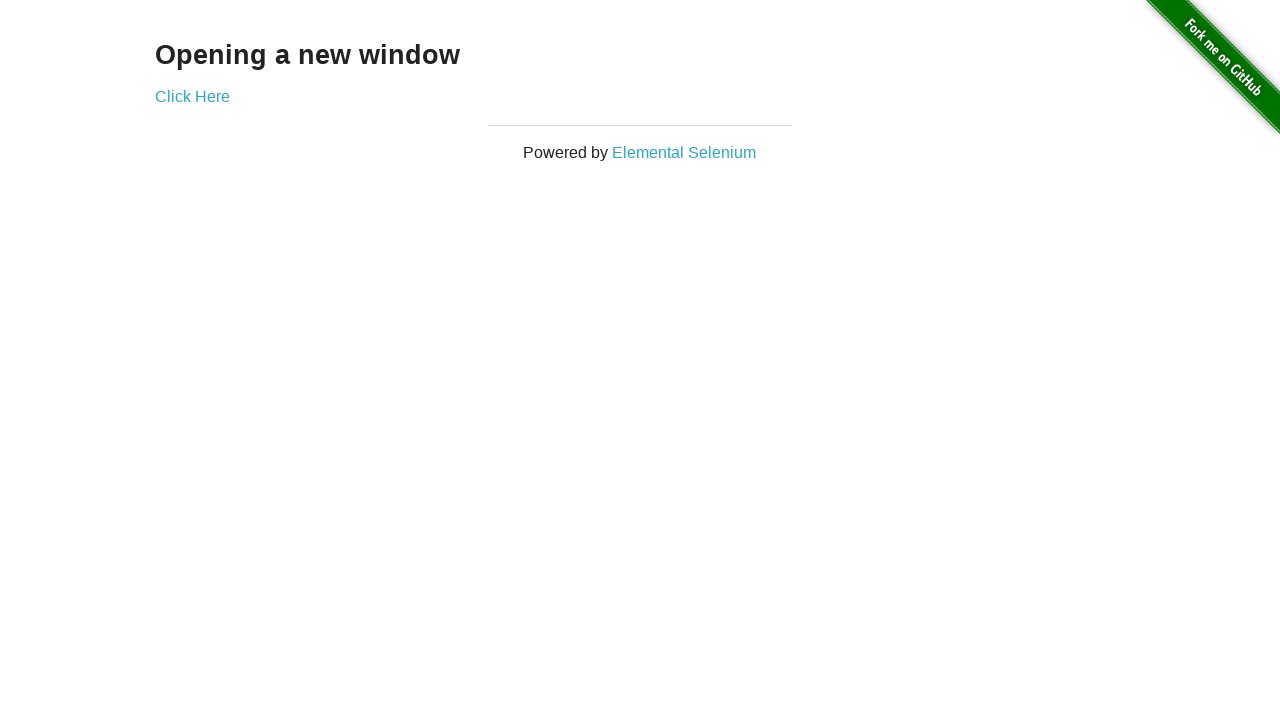